Tests the Contact Us header link by clicking it and verifying navigation to the Contact Us page

Starting URL: https://bearstore-testsite.smartbear.com/

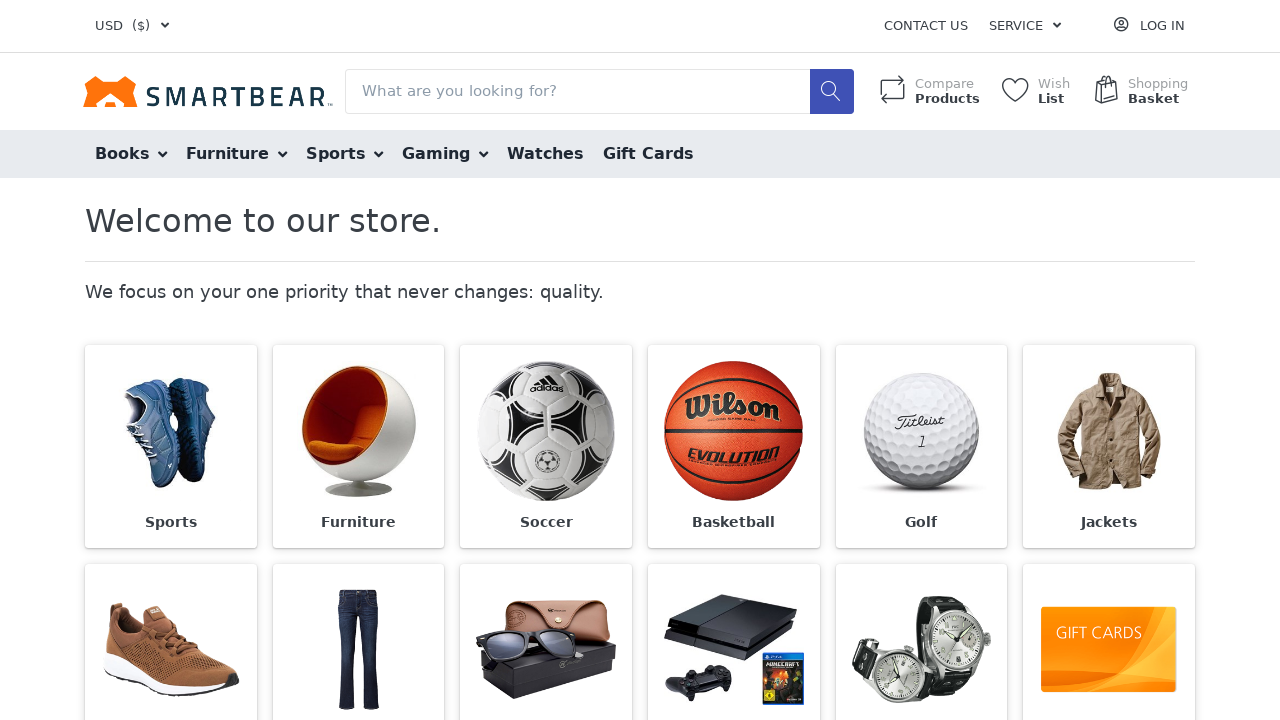

Clicked Contact Us link in header at (926, 26) on xpath=(//a[text()='Contact us'])
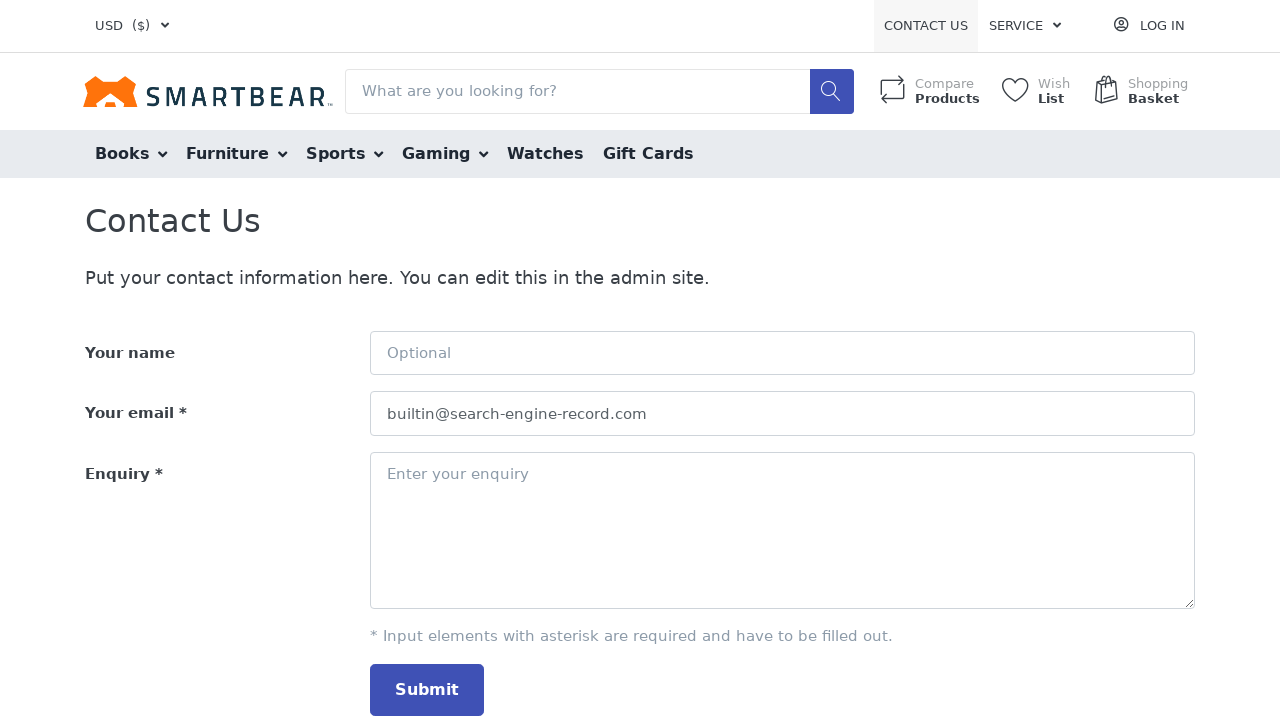

Contact Us page loaded successfully
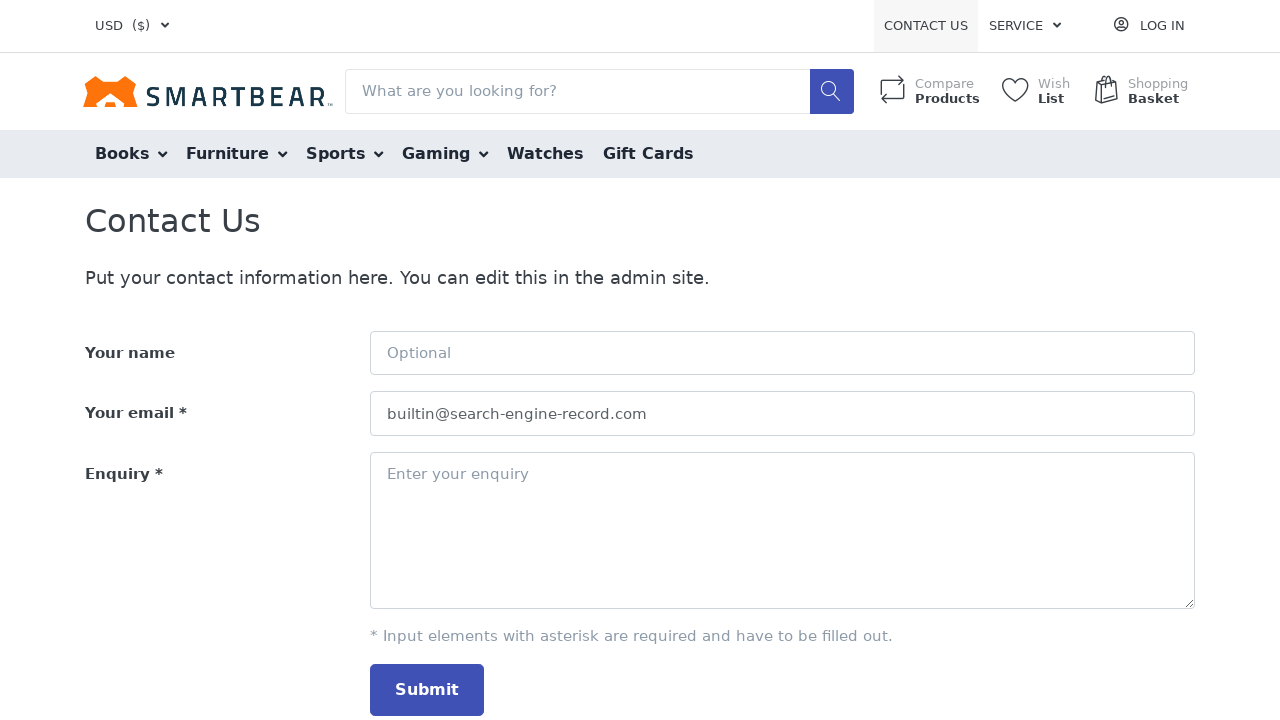

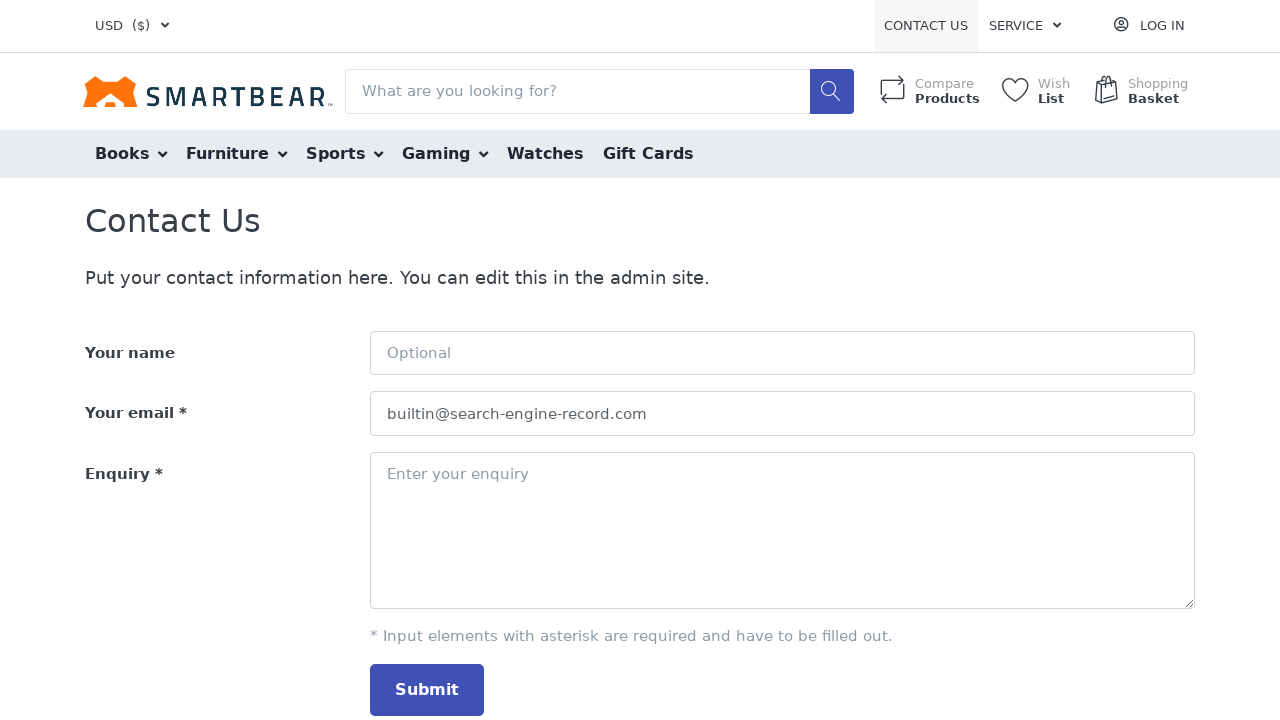